Tests different types of click interactions including single click, double click, and right click on demo buttons

Starting URL: http://sahitest.com/demo/clicks.htm

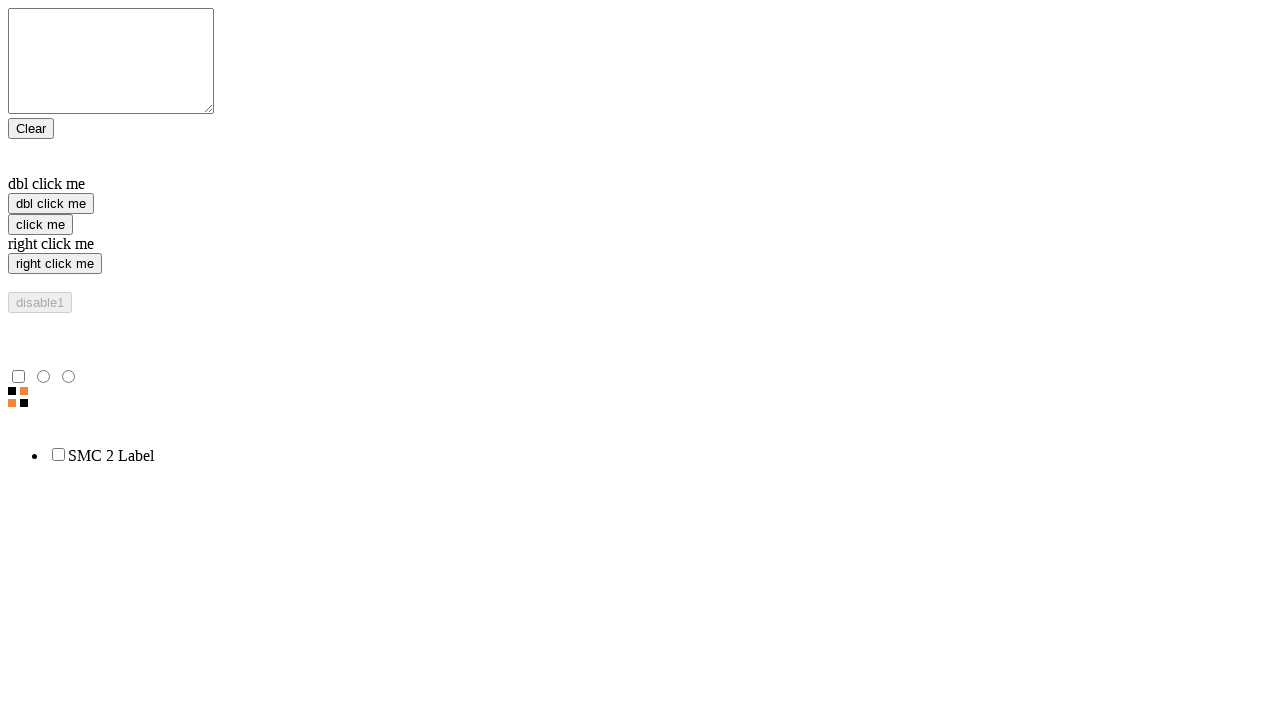

Performed single click on 'click me' button at (40, 224) on xpath=//input[@value='click me']
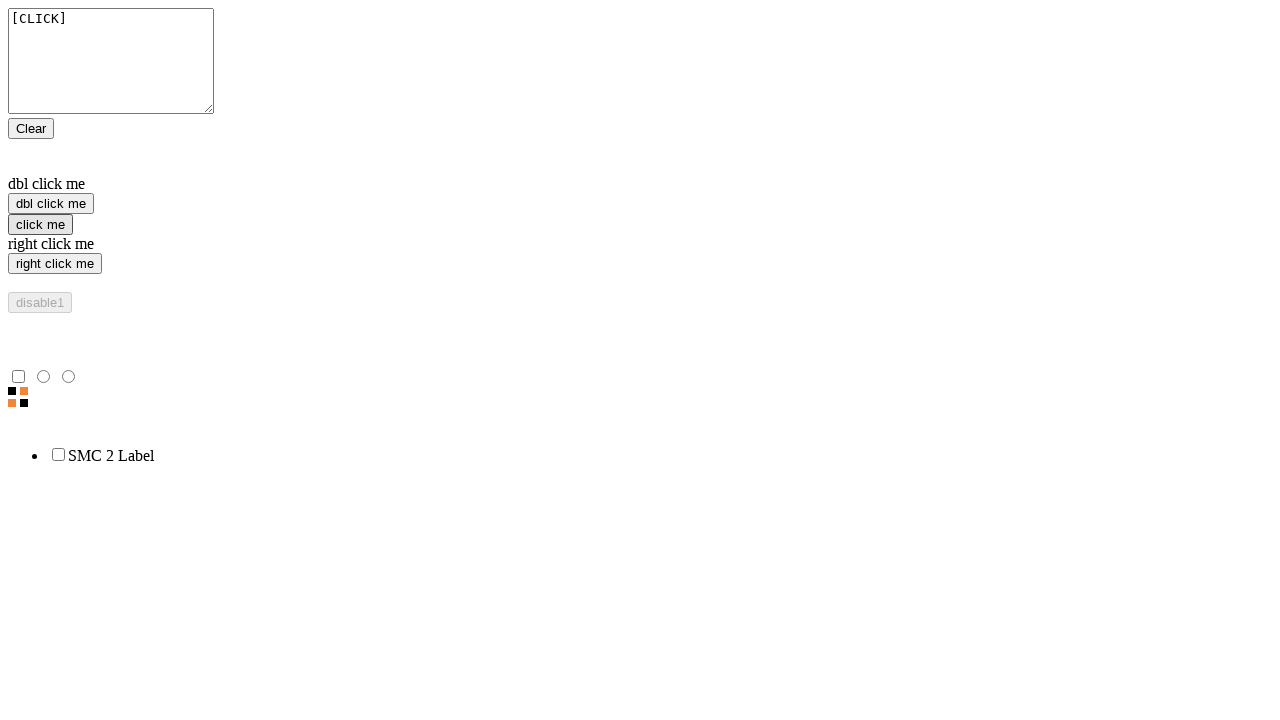

Performed double click on 'dbl click me' button at (51, 204) on xpath=//input[@value='dbl click me']
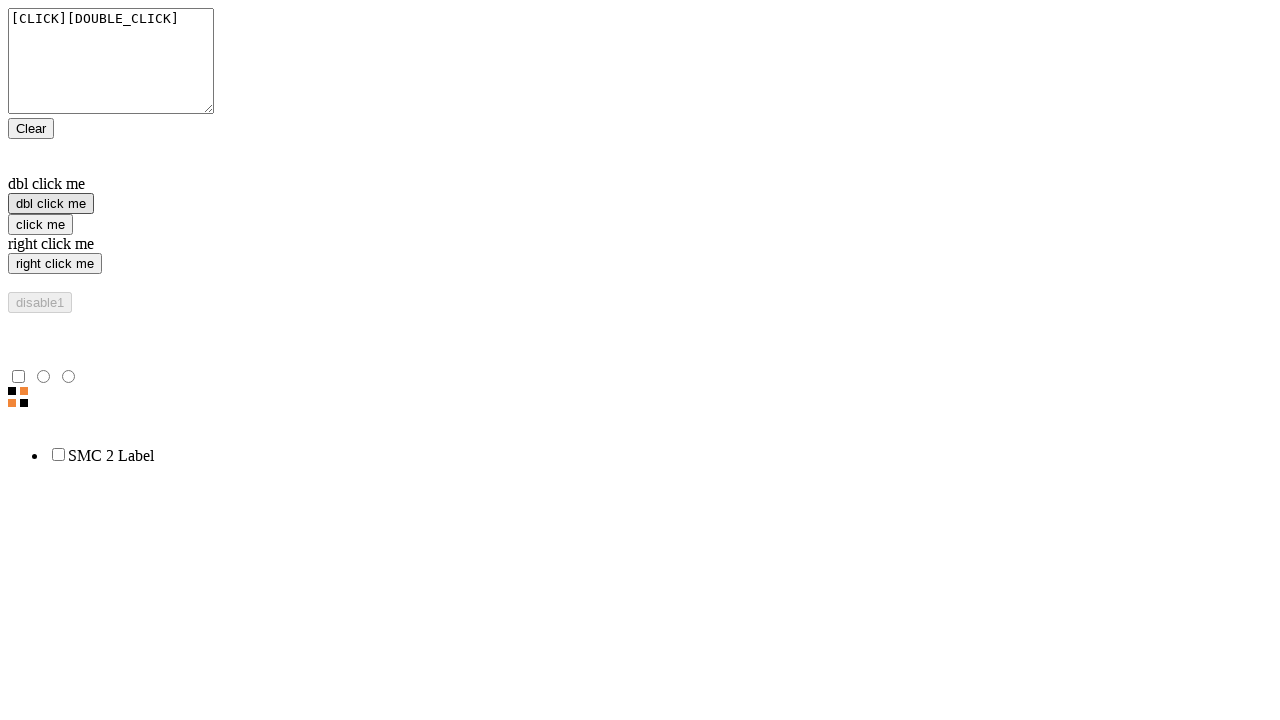

Performed right click on 'right click me' button at (55, 264) on //input[@value='right click me']
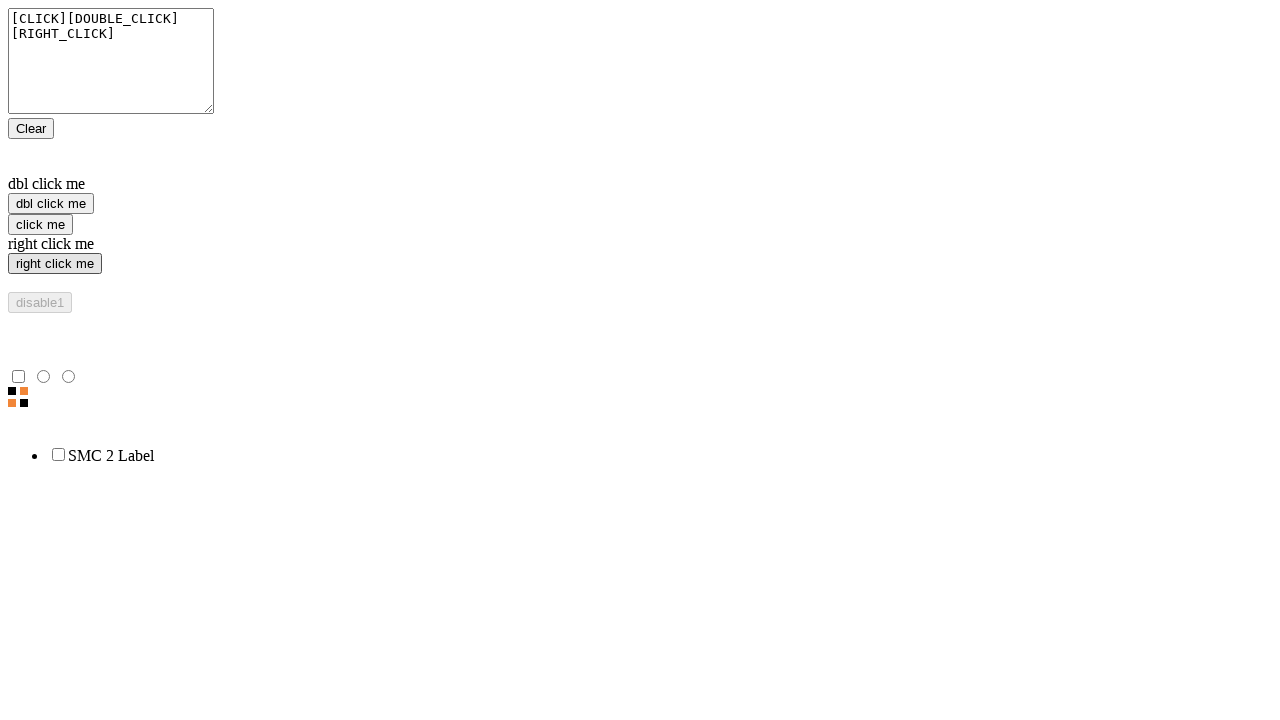

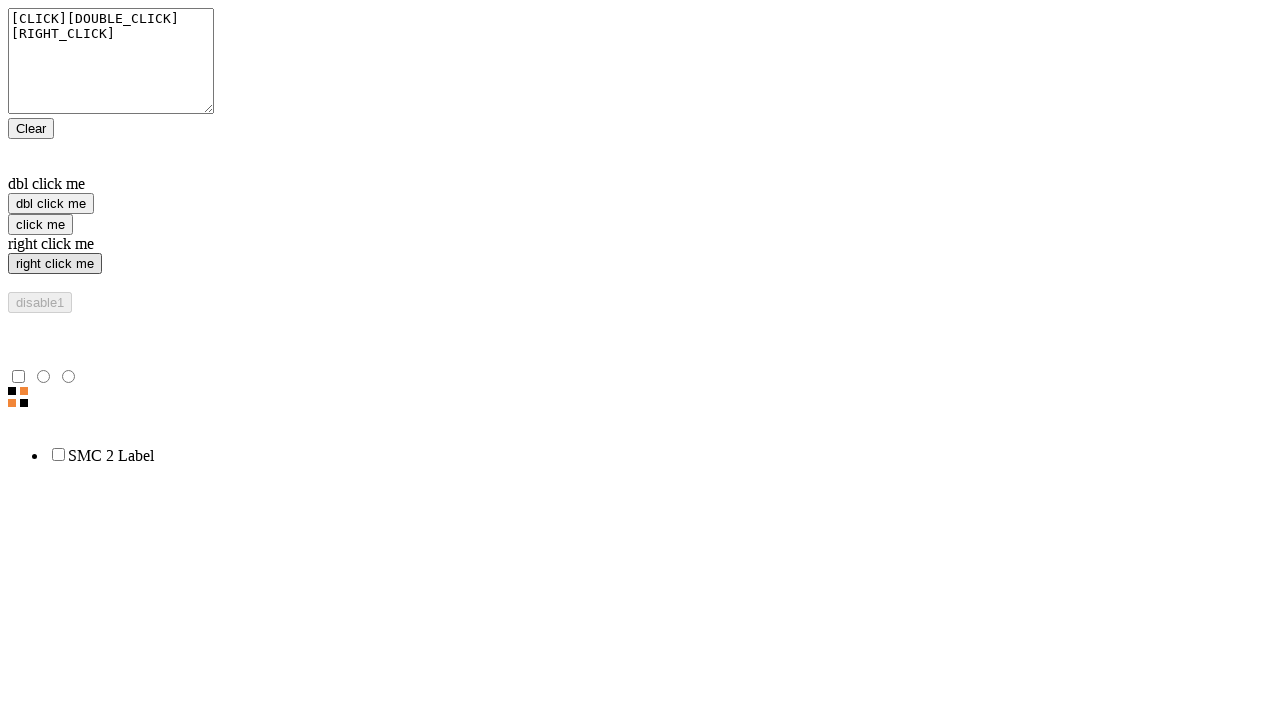